Tests an e-commerce site by searching for products containing "ca", verifying results count, and adding specific items to cart

Starting URL: https://rahulshettyacademy.com/seleniumPractise/#/

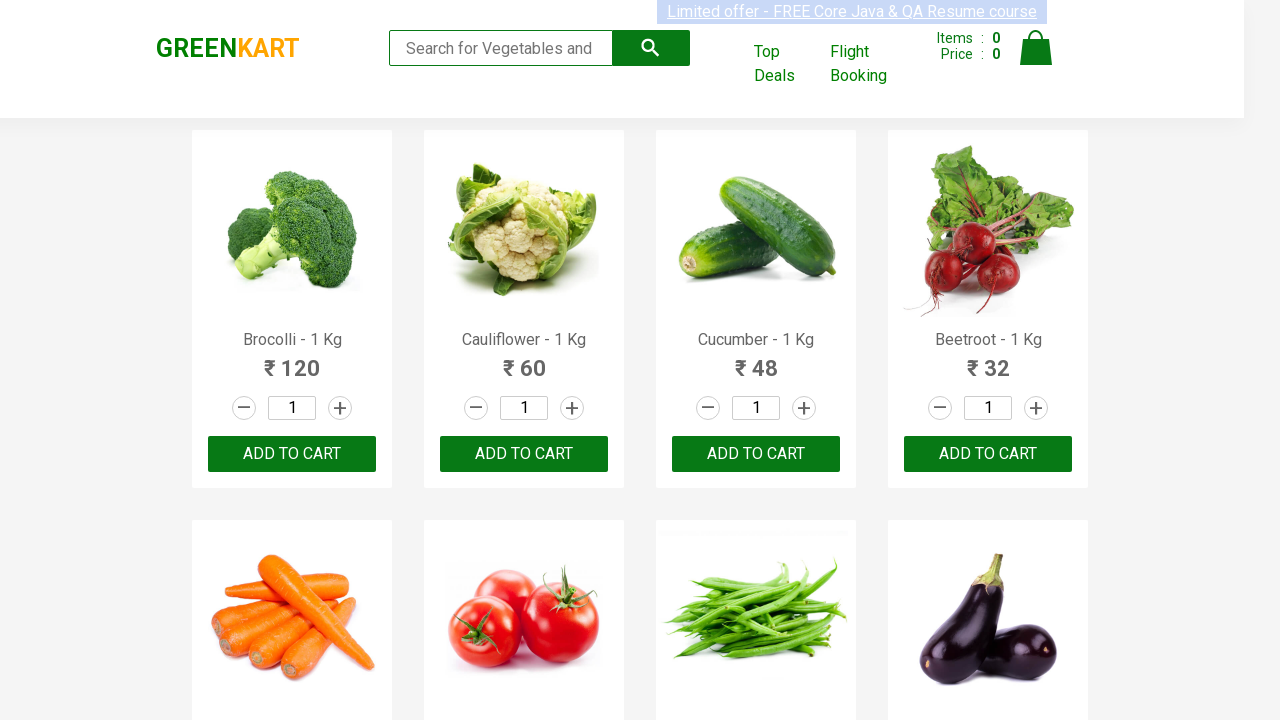

Filled search field with 'ca' on input.search-keyword
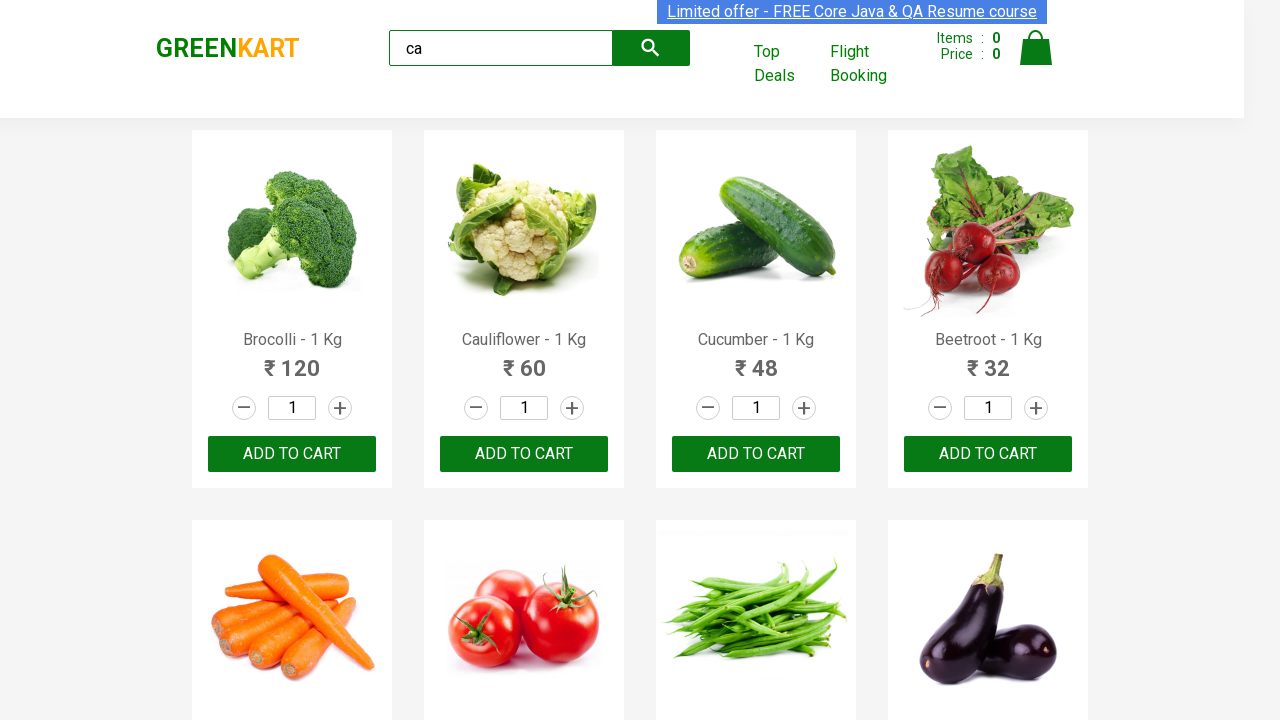

Waited 3 seconds for products to load after search
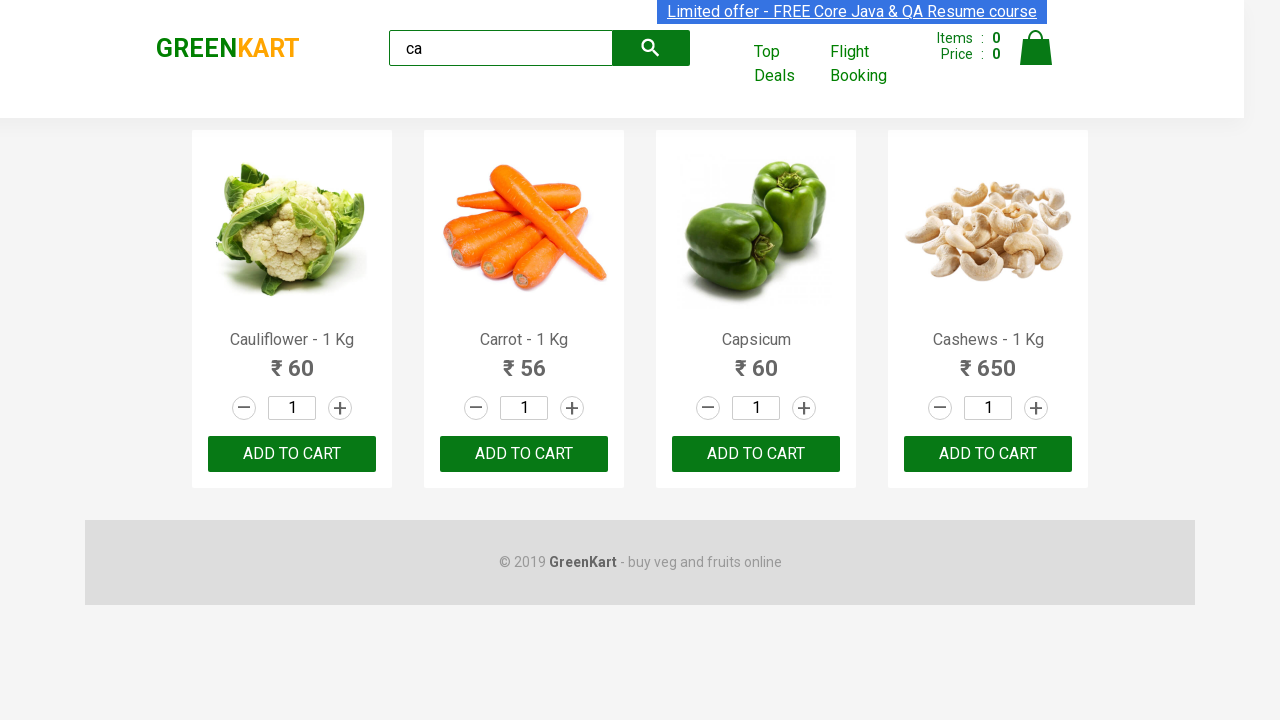

Verified that 4 products are displayed in search results
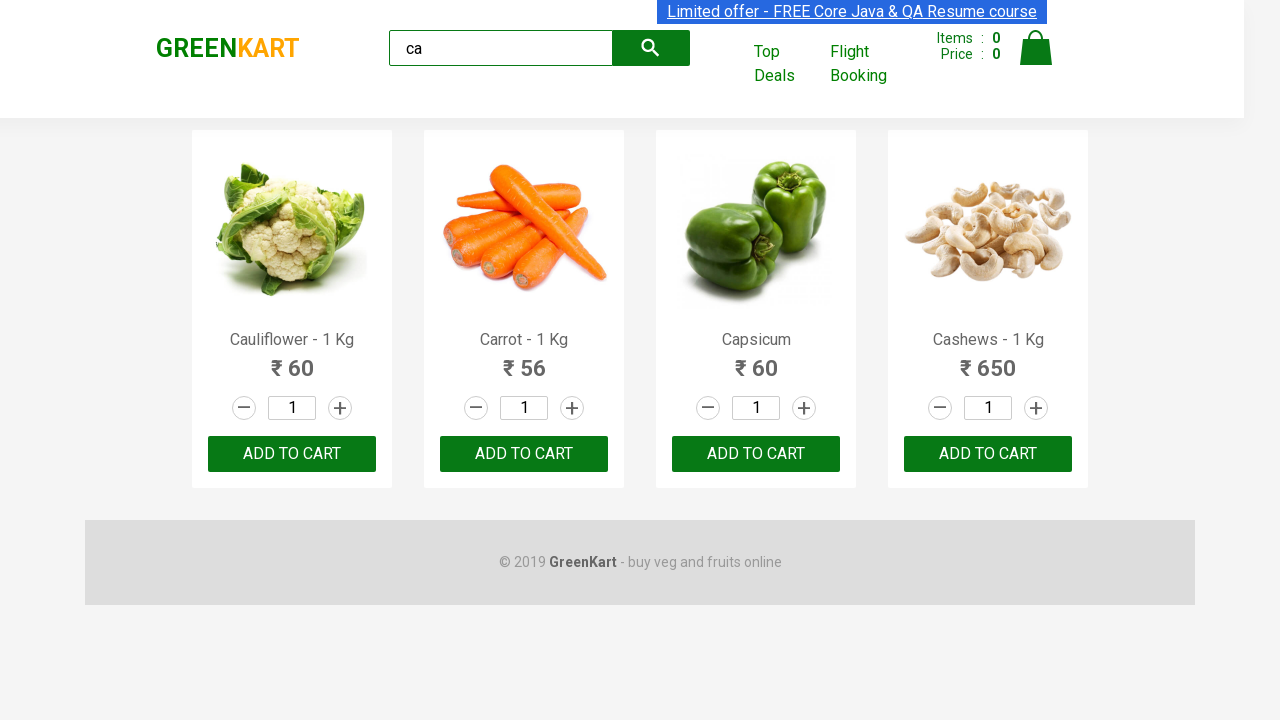

Clicked ADD TO CART button for the second product at (524, 454) on .products .product >> nth=1 >> text=ADD TO CART
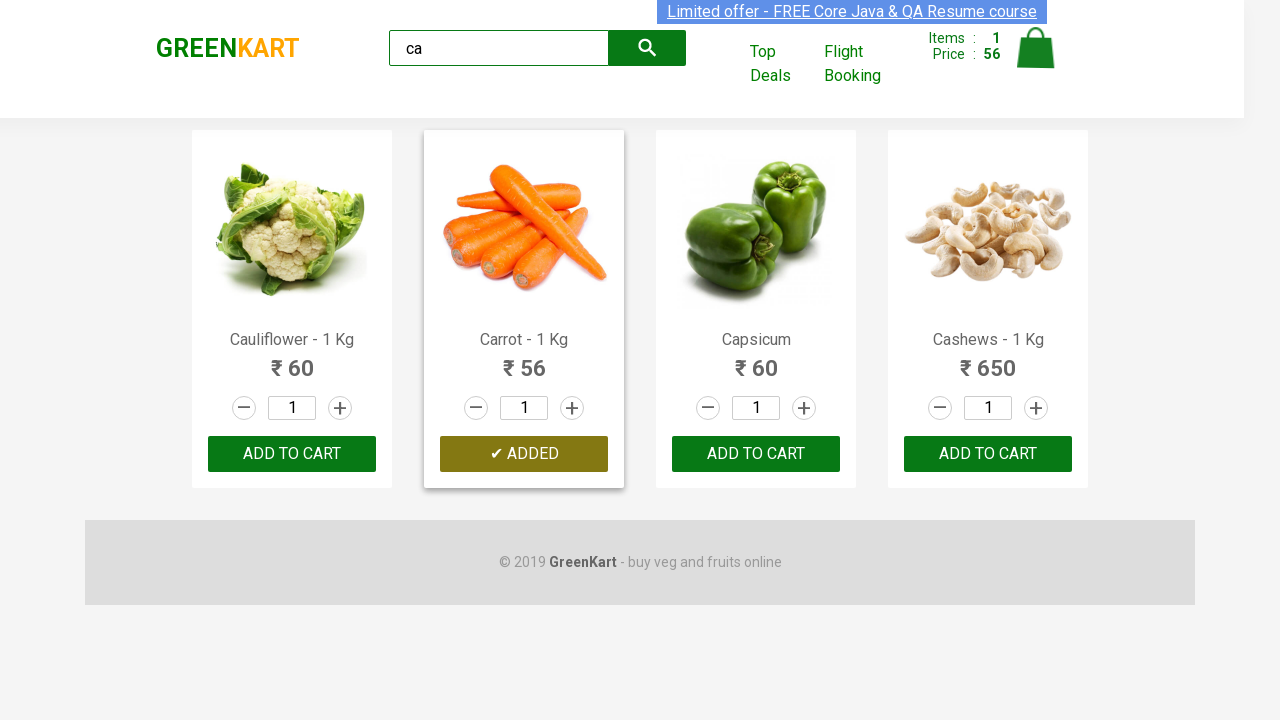

Found and clicked ADD TO CART button for Cashews product at (988, 454) on .products .product >> nth=3 >> button
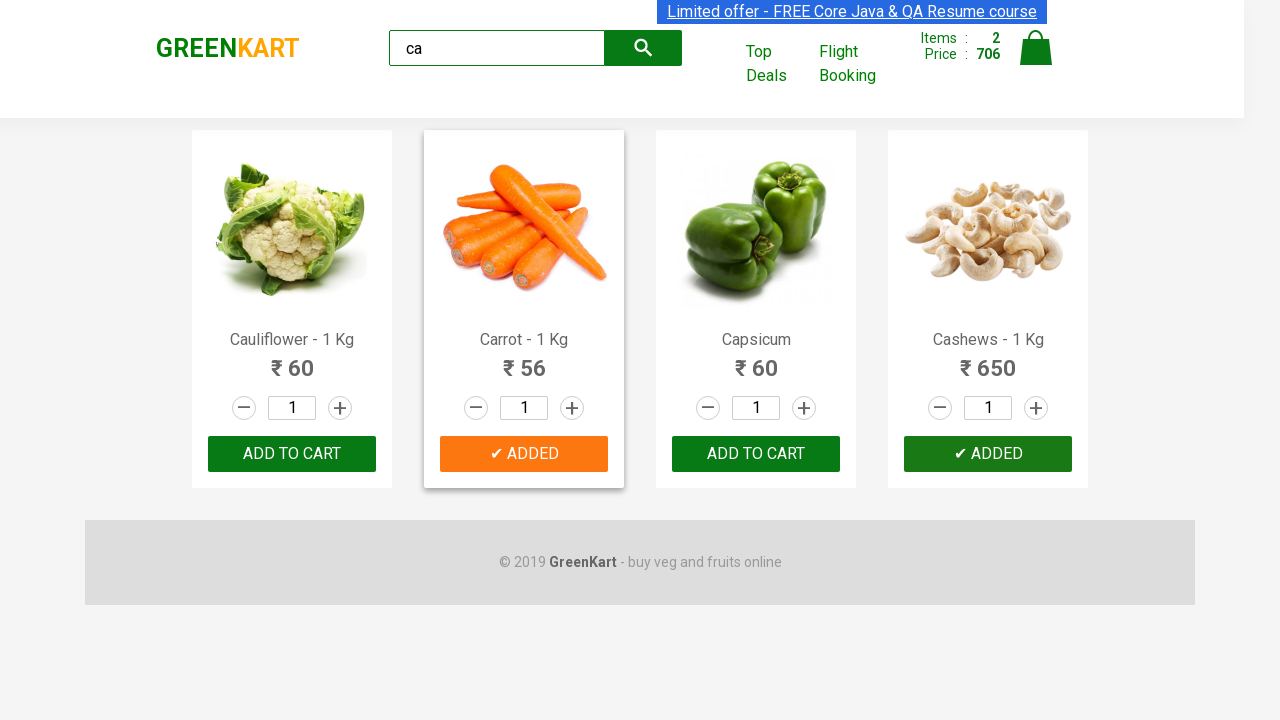

Retrieved brand text: GREENKART
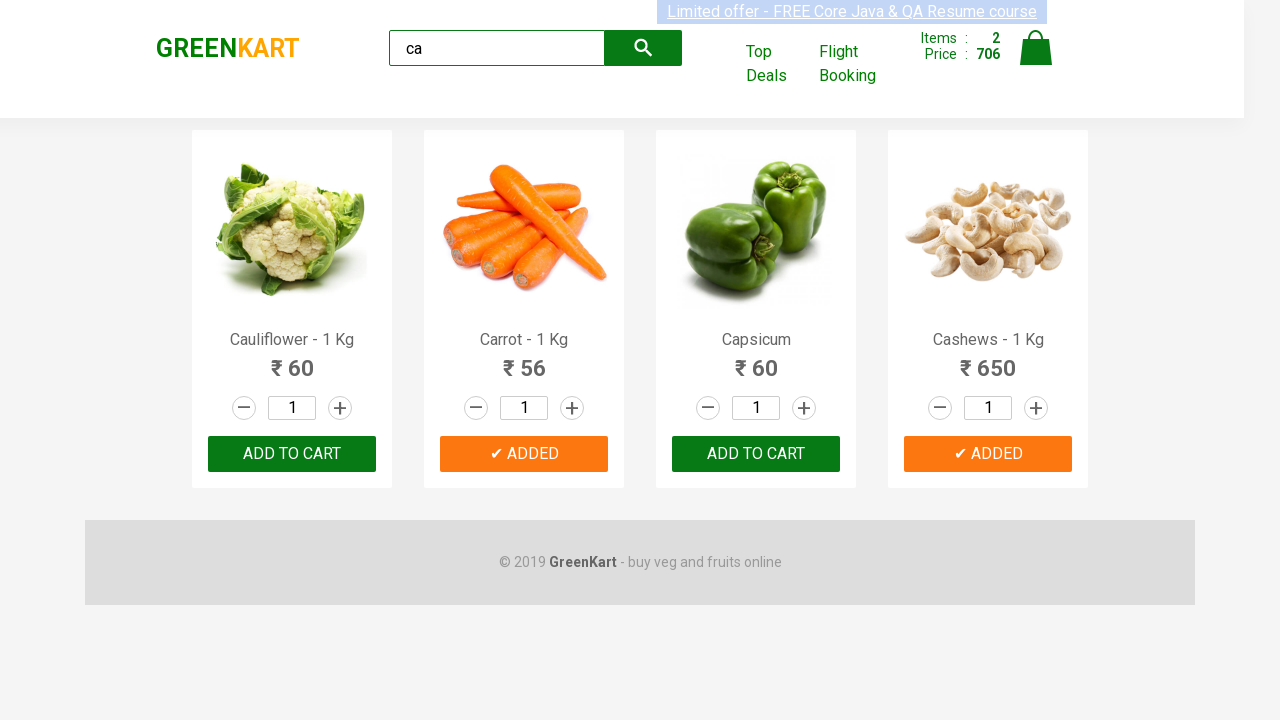

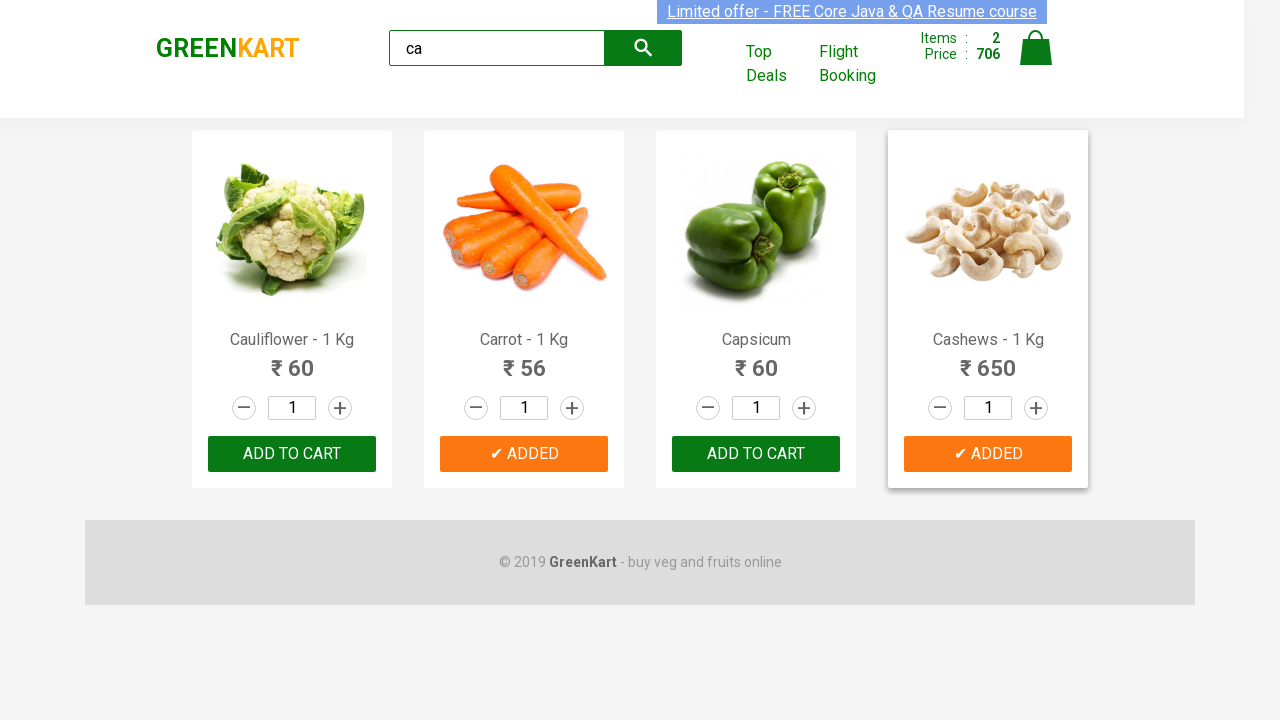